Tests that the "Enable After" button is disabled initially and becomes enabled after waiting

Starting URL: https://demoqa.com

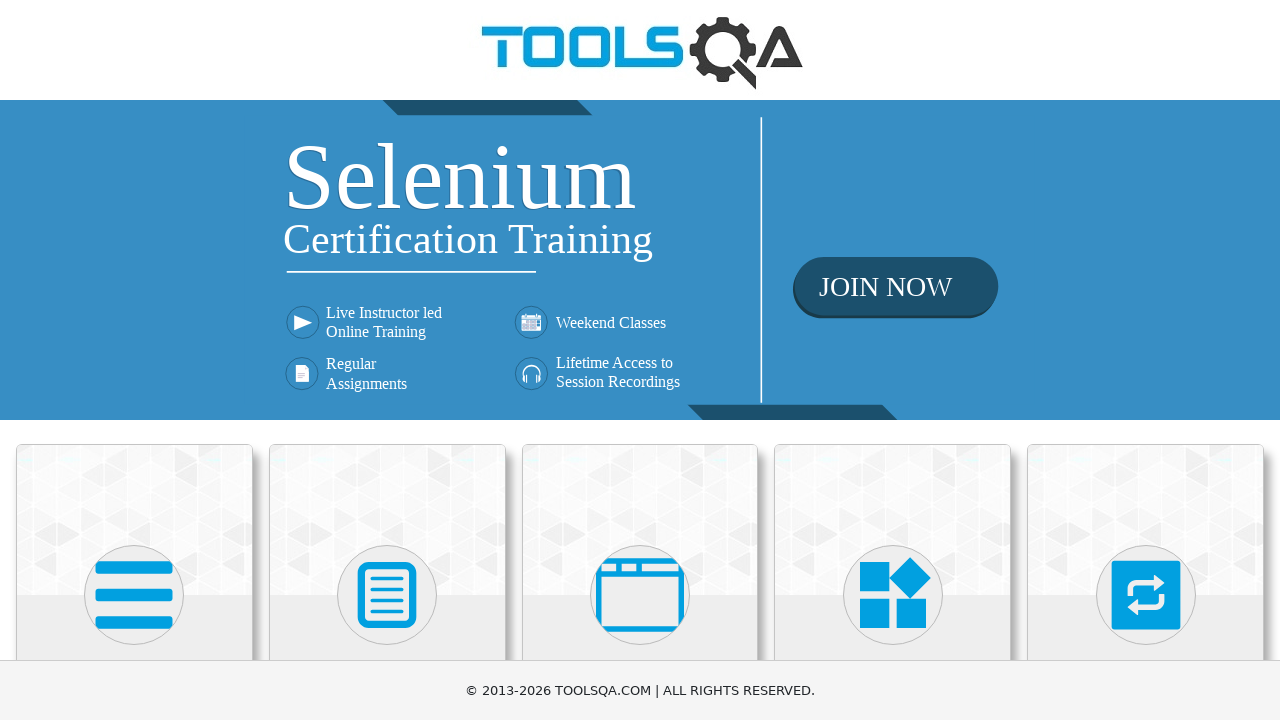

Clicked on Elements card on homepage at (134, 360) on text=Elements
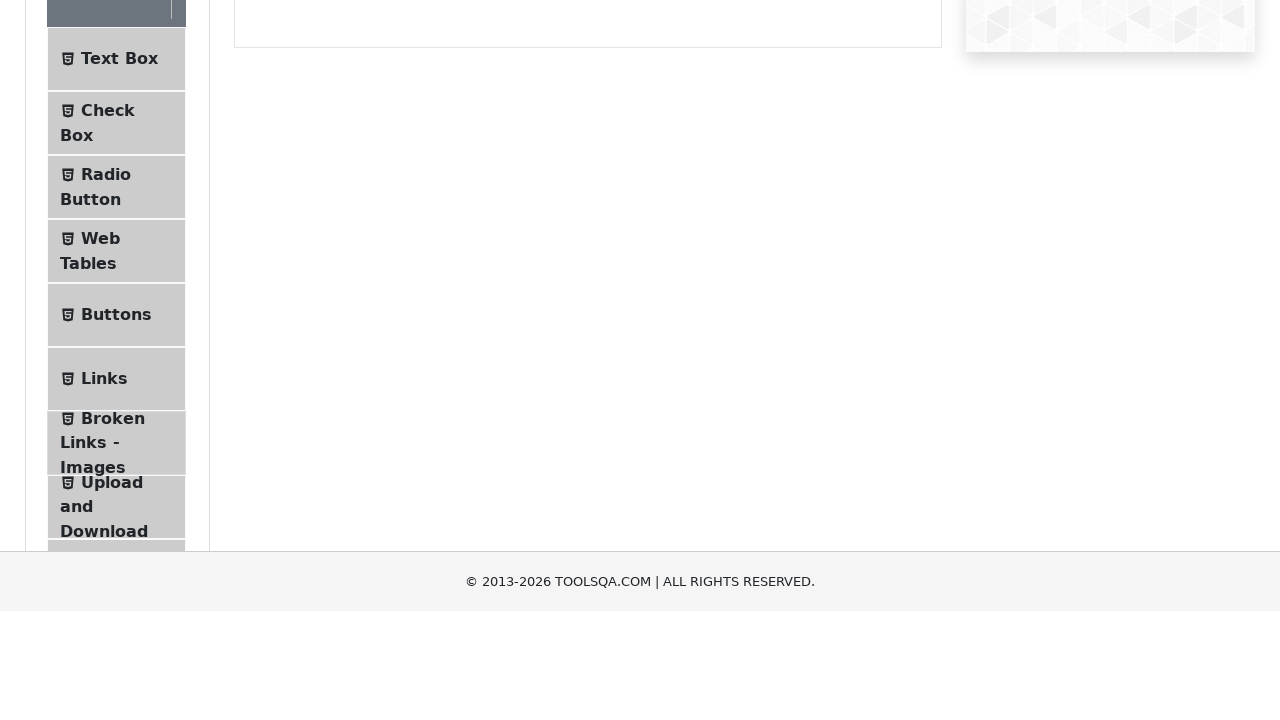

Clicked on Dynamic Properties menu item at (119, 348) on text=Dynamic Properties
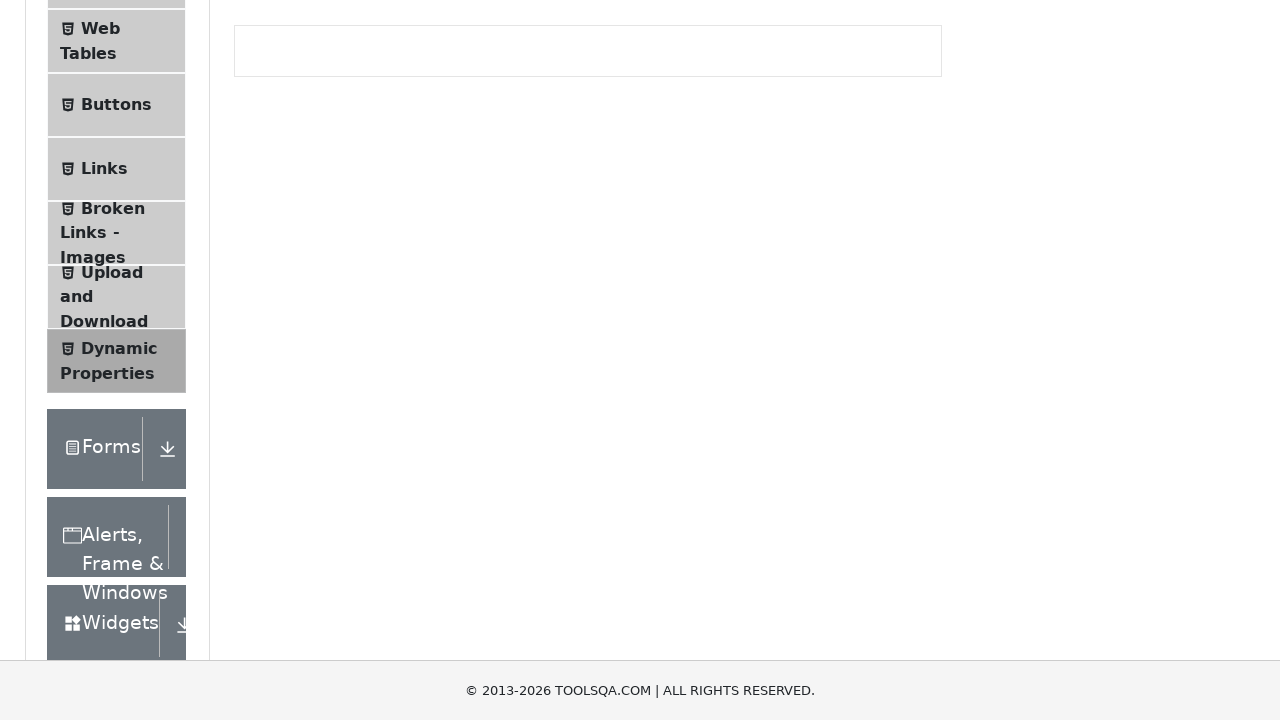

Enable After button became enabled after waiting
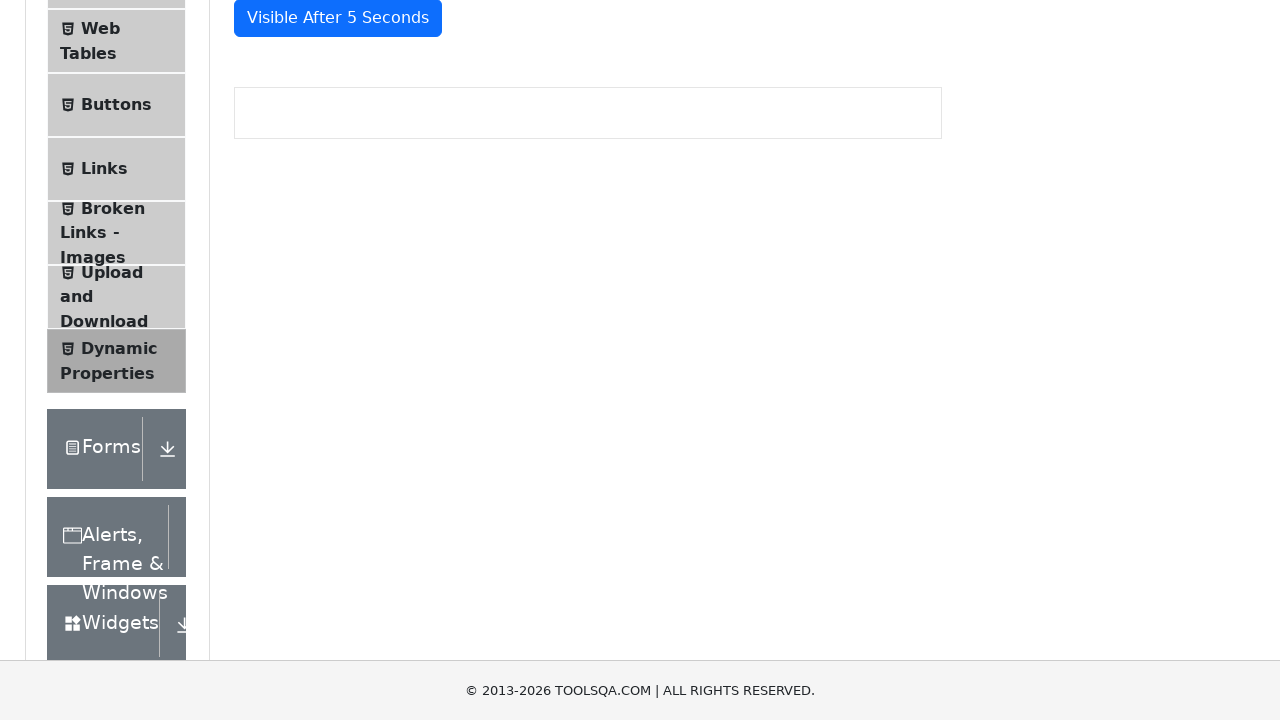

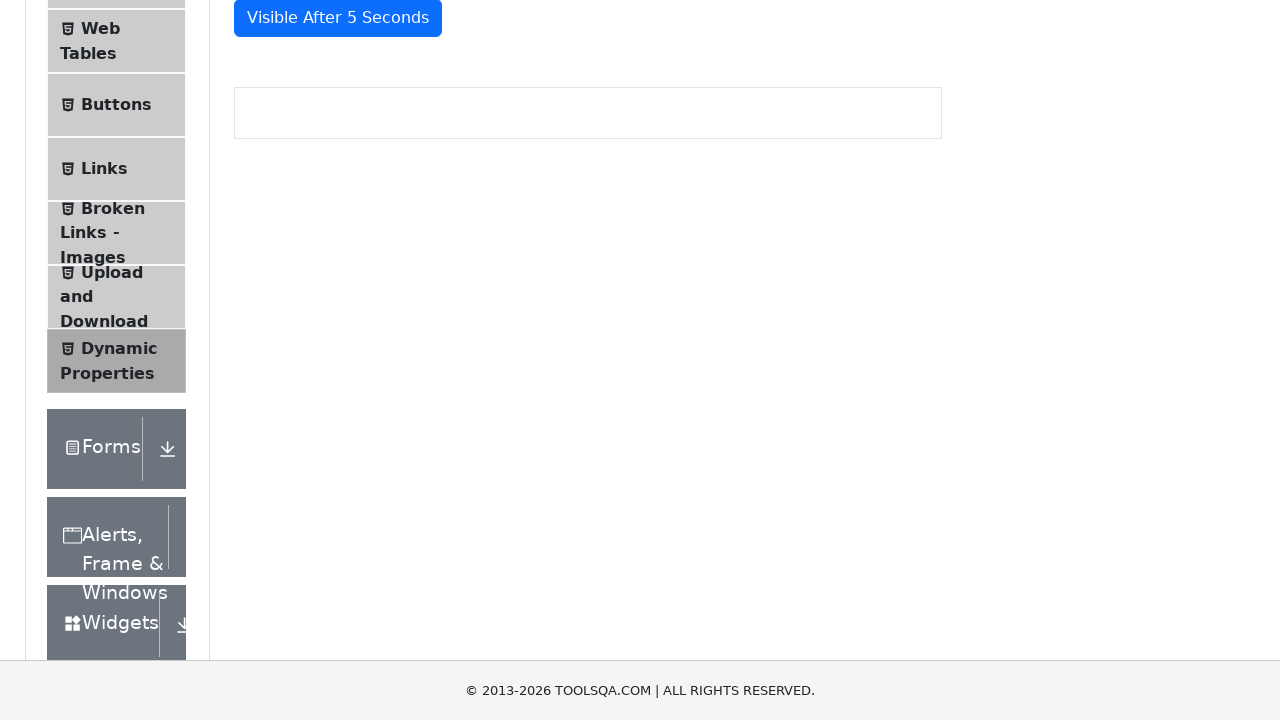